Navigates to MakeMyTrip website and resizes the browser window to a specific dimension (400x500)

Starting URL: https://www.makemytrip.com

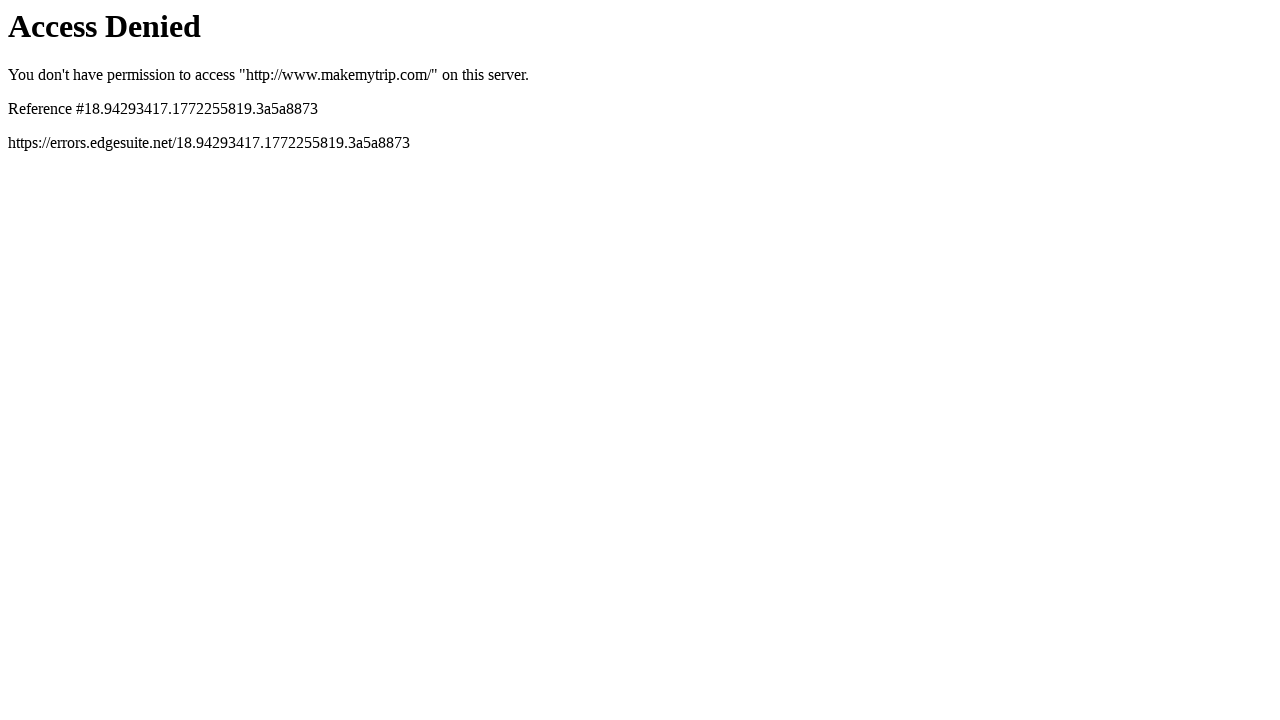

Set browser viewport size to 400x500 pixels
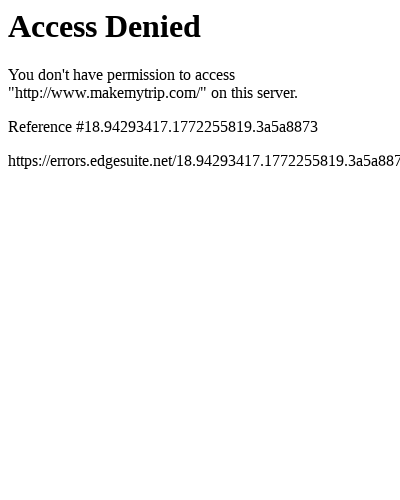

Waited for page DOM content to load
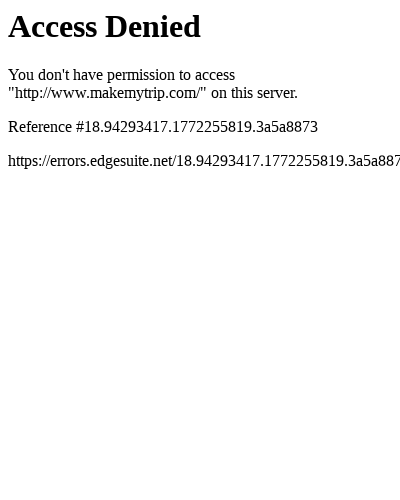

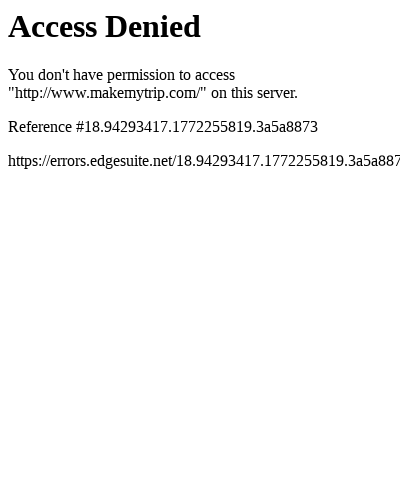